Tests browser alert handling by clicking a button to trigger an alert popup, retrieving the alert text, and accepting/dismissing the alert.

Starting URL: https://www.leafground.com/alert.xhtml

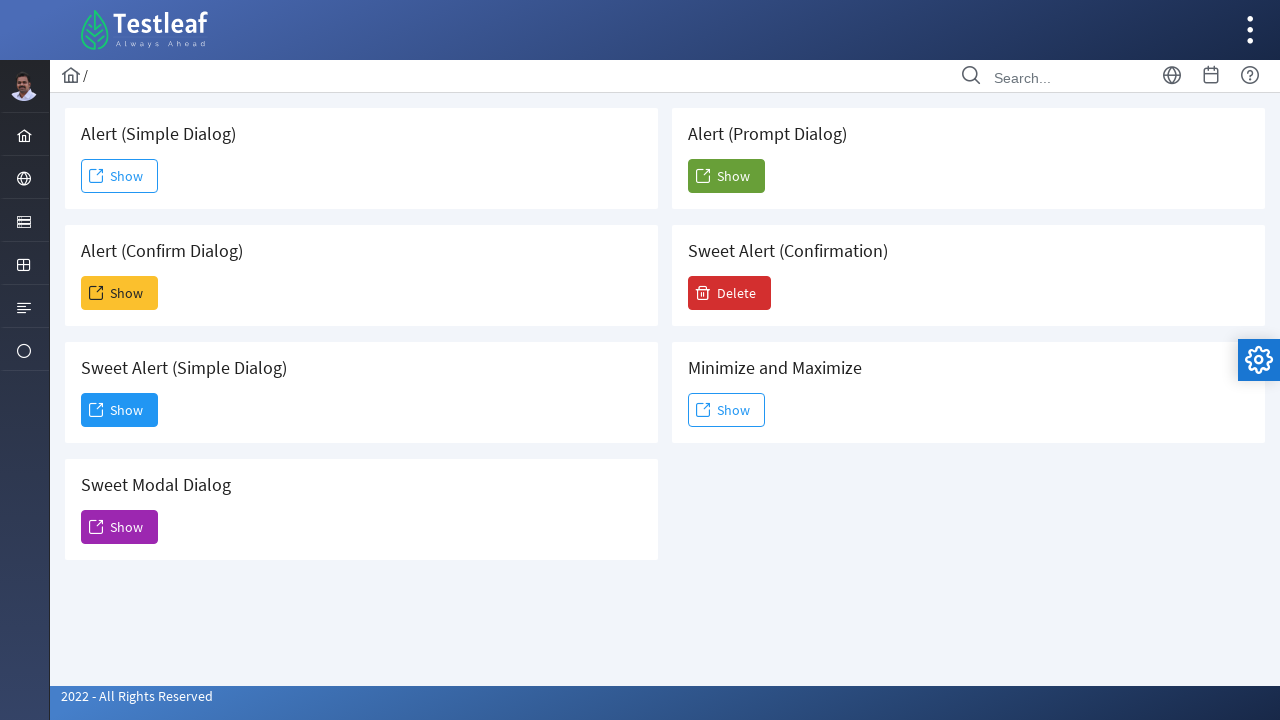

Clicked the first 'Show' button to trigger alert popup at (120, 176) on xpath=//span[text()='Show'][1]
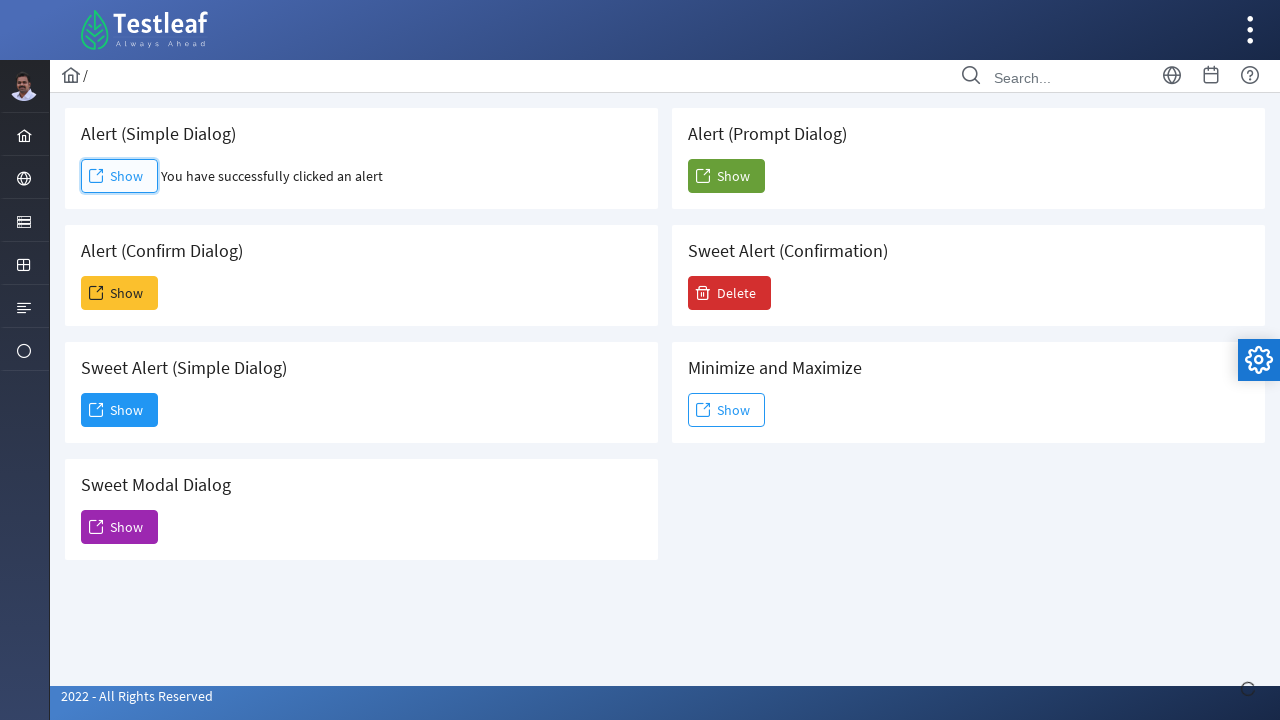

Set up alert dialog handler to accept alerts
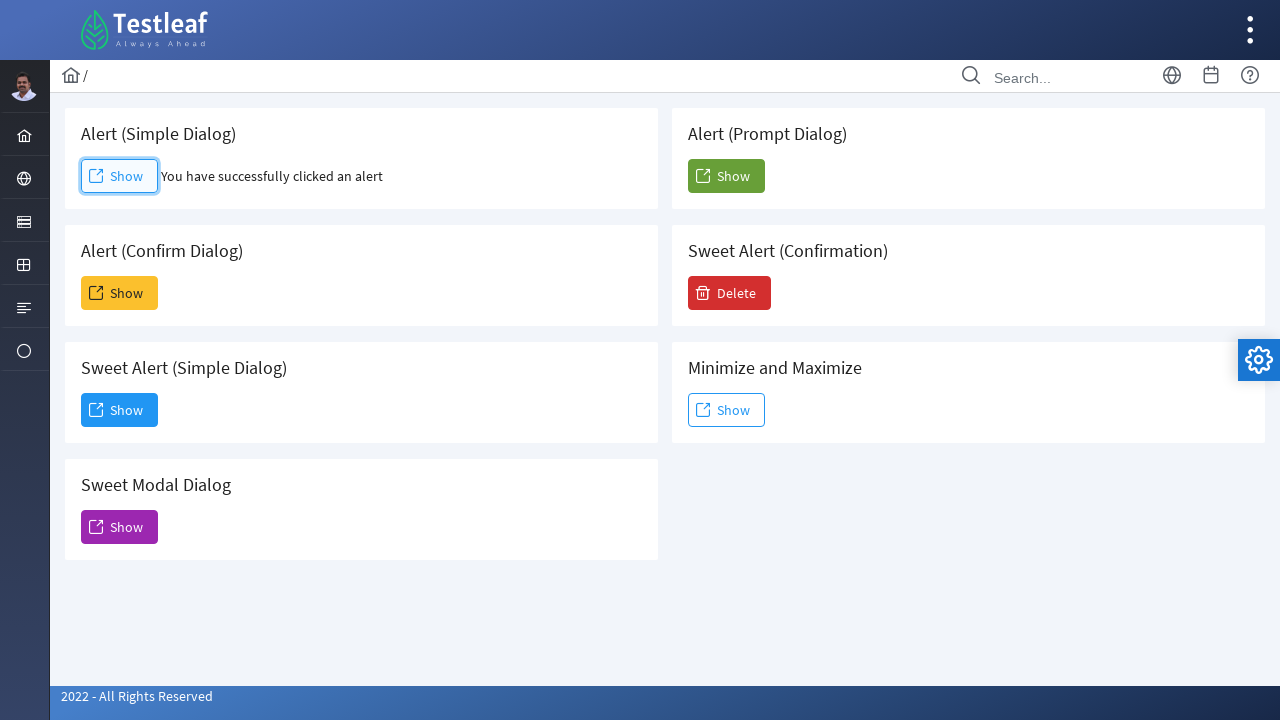

Configured explicit dialog handler to print and accept alert message
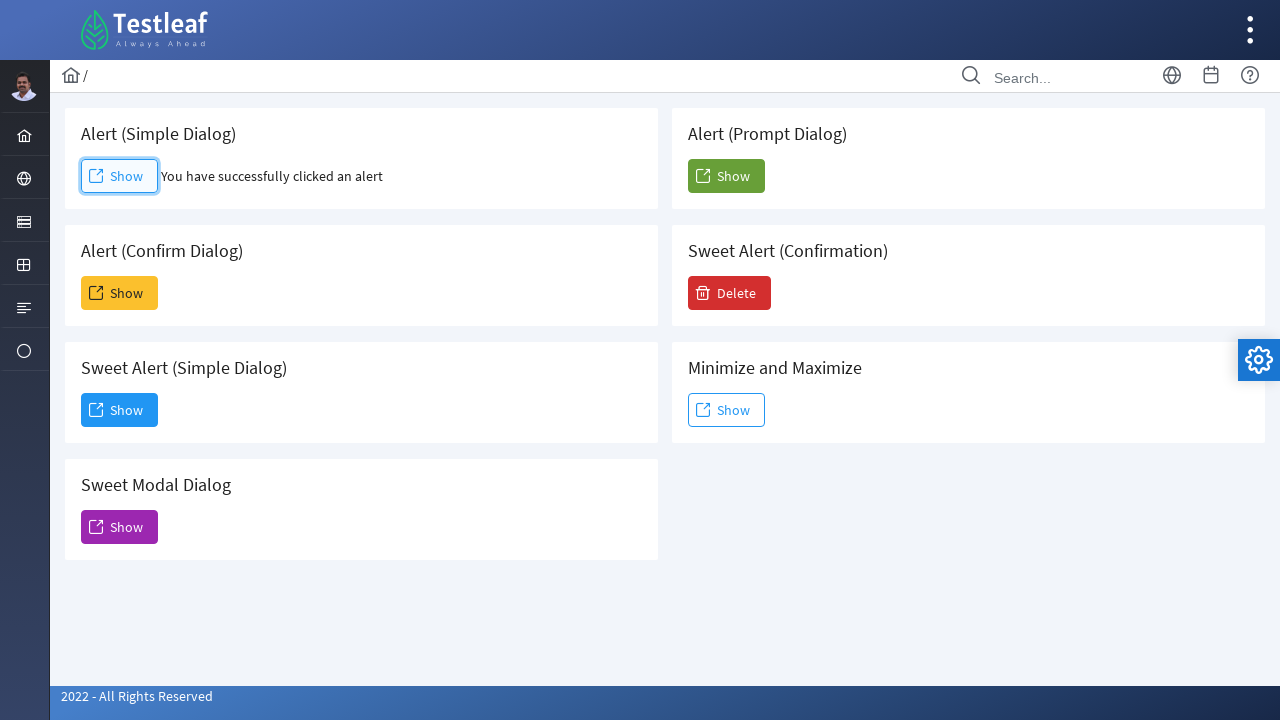

Clicked 'Show' button to trigger alert dialog at (120, 176) on xpath=//span[text()='Show']
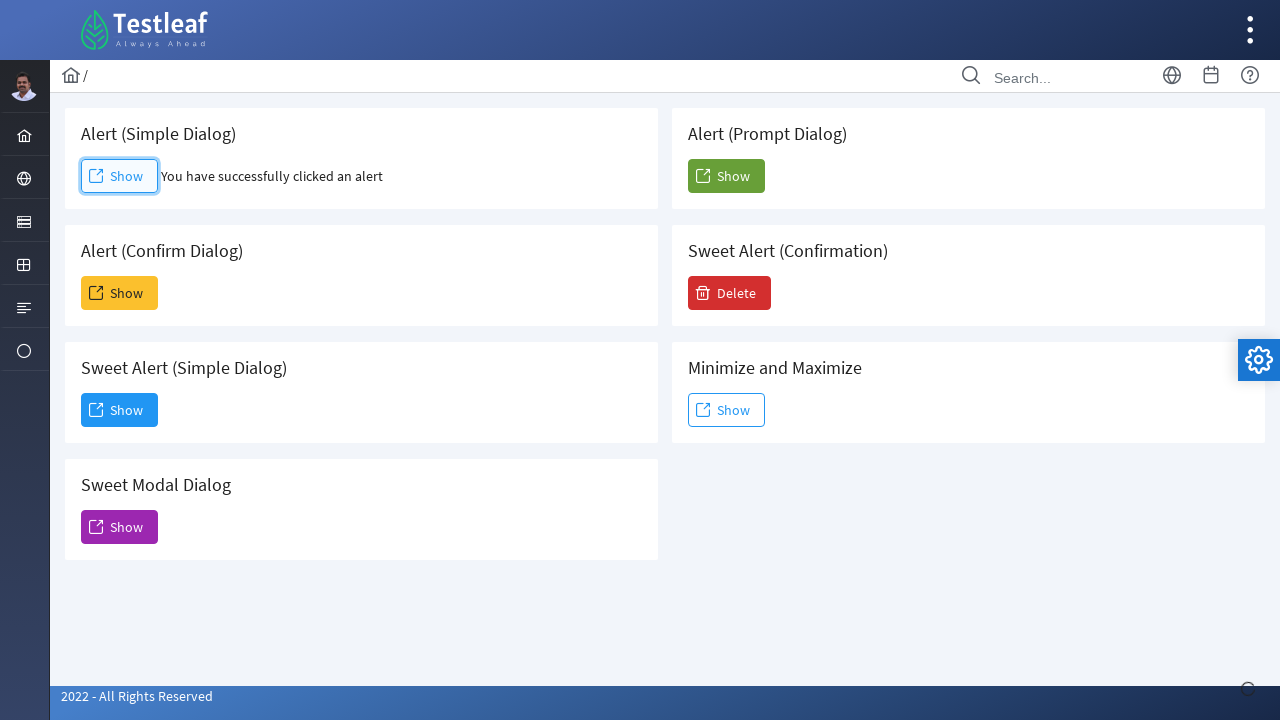

Waited 500ms for alert processing to complete
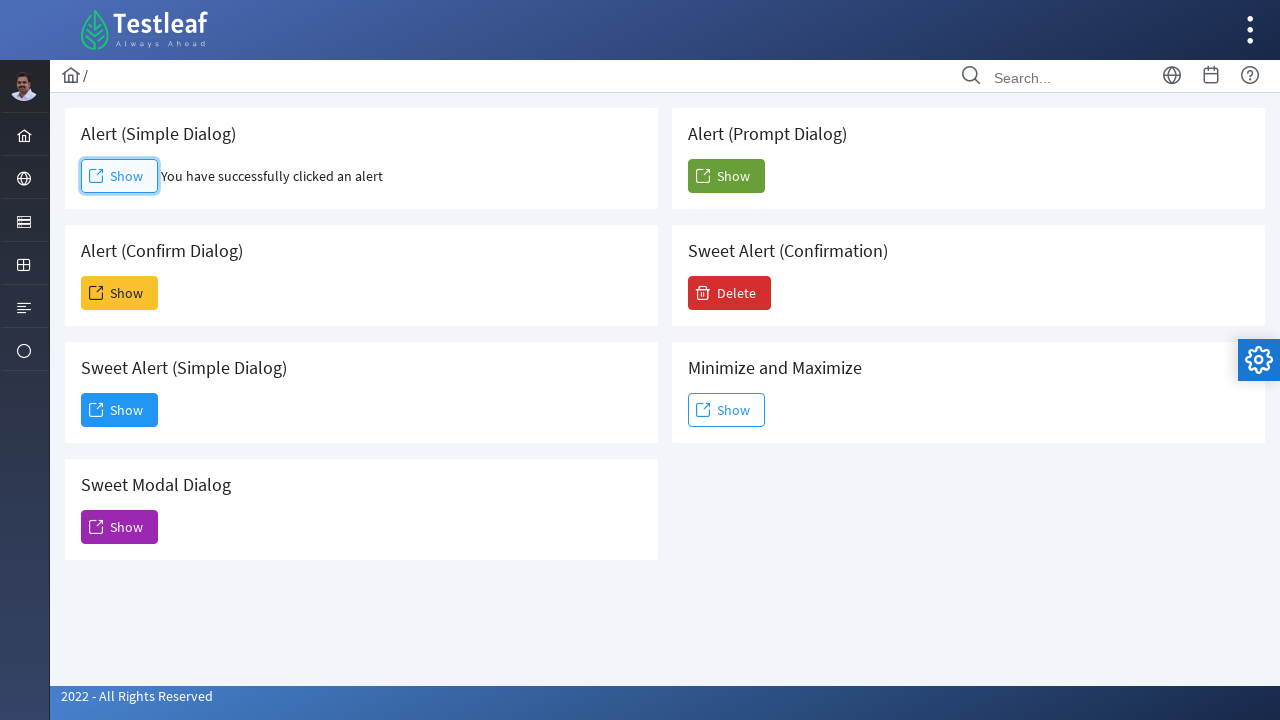

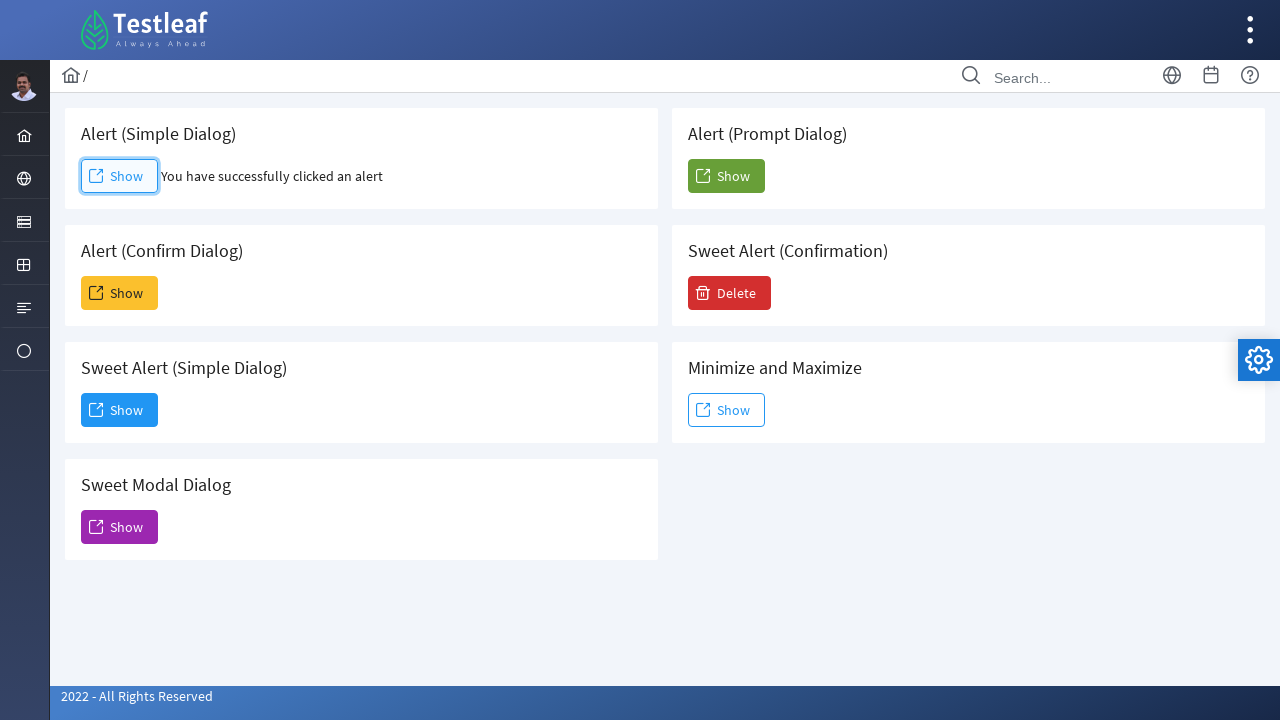